Tests marking individual items as complete using checkboxes

Starting URL: https://demo.playwright.dev/todomvc

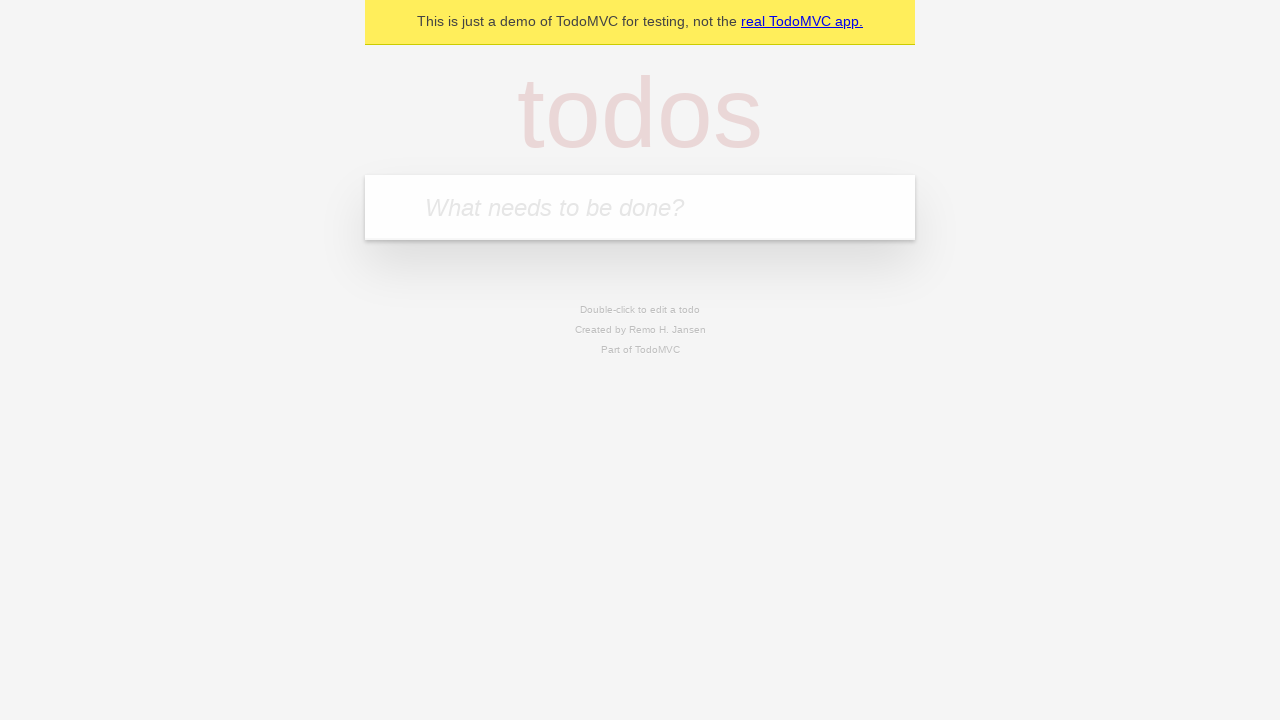

Filled todo input with 'buy some cheese' on internal:attr=[placeholder="What needs to be done?"i]
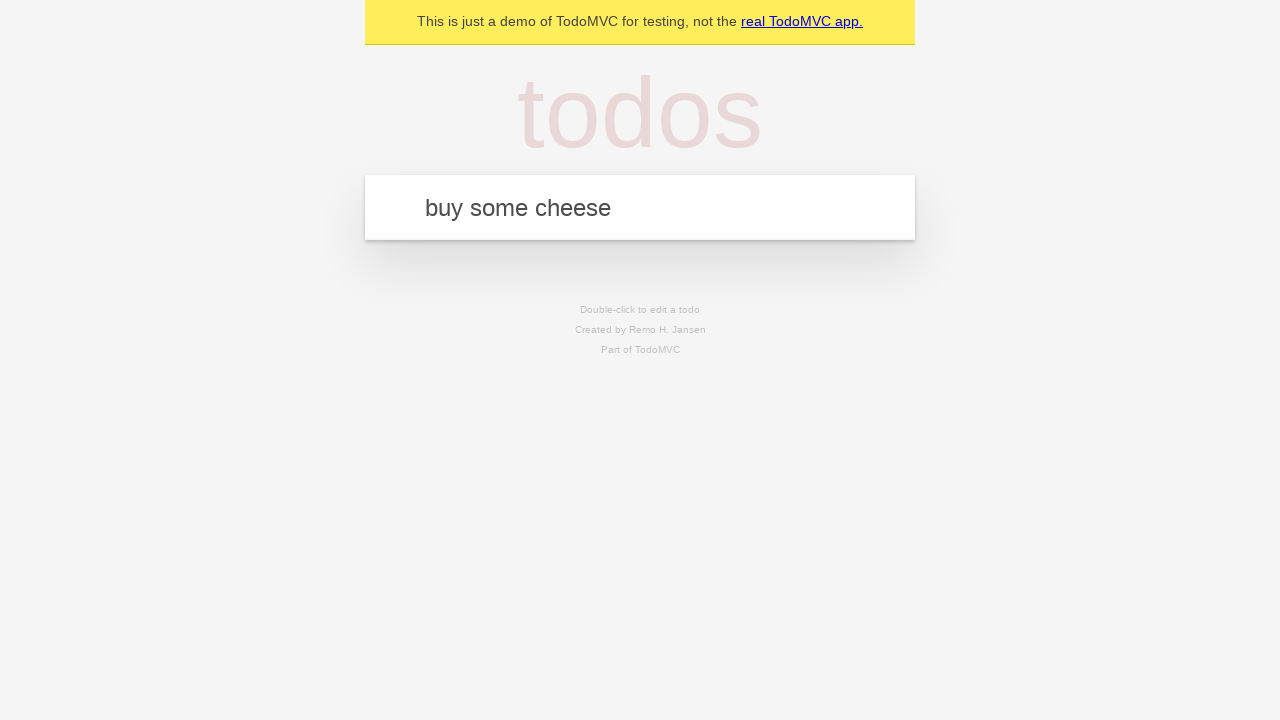

Pressed Enter to add first todo item on internal:attr=[placeholder="What needs to be done?"i]
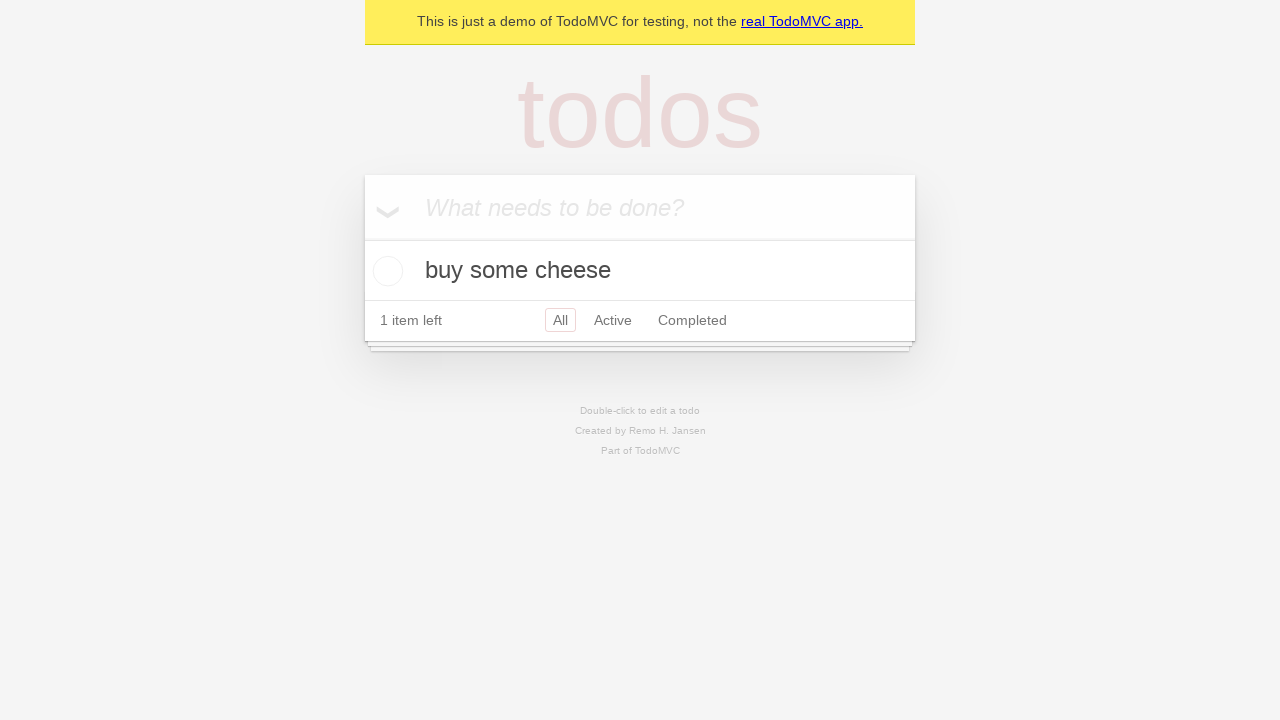

Filled todo input with 'feed the cat' on internal:attr=[placeholder="What needs to be done?"i]
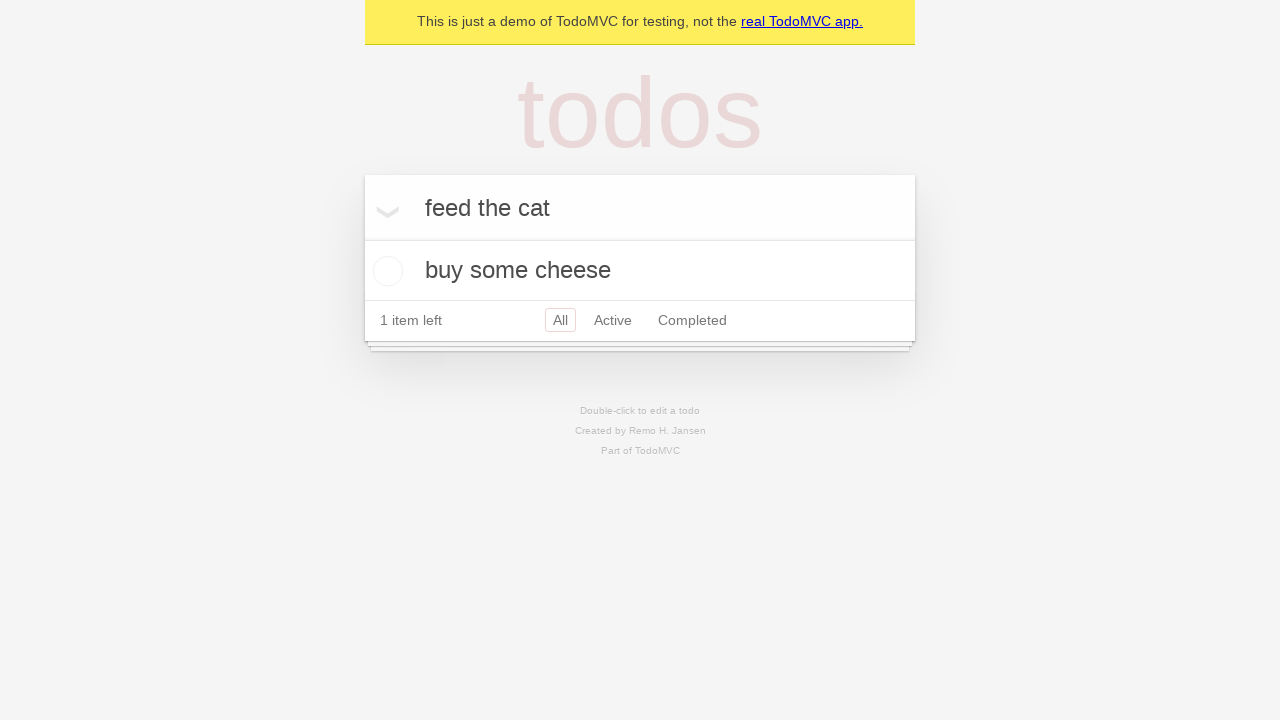

Pressed Enter to add second todo item on internal:attr=[placeholder="What needs to be done?"i]
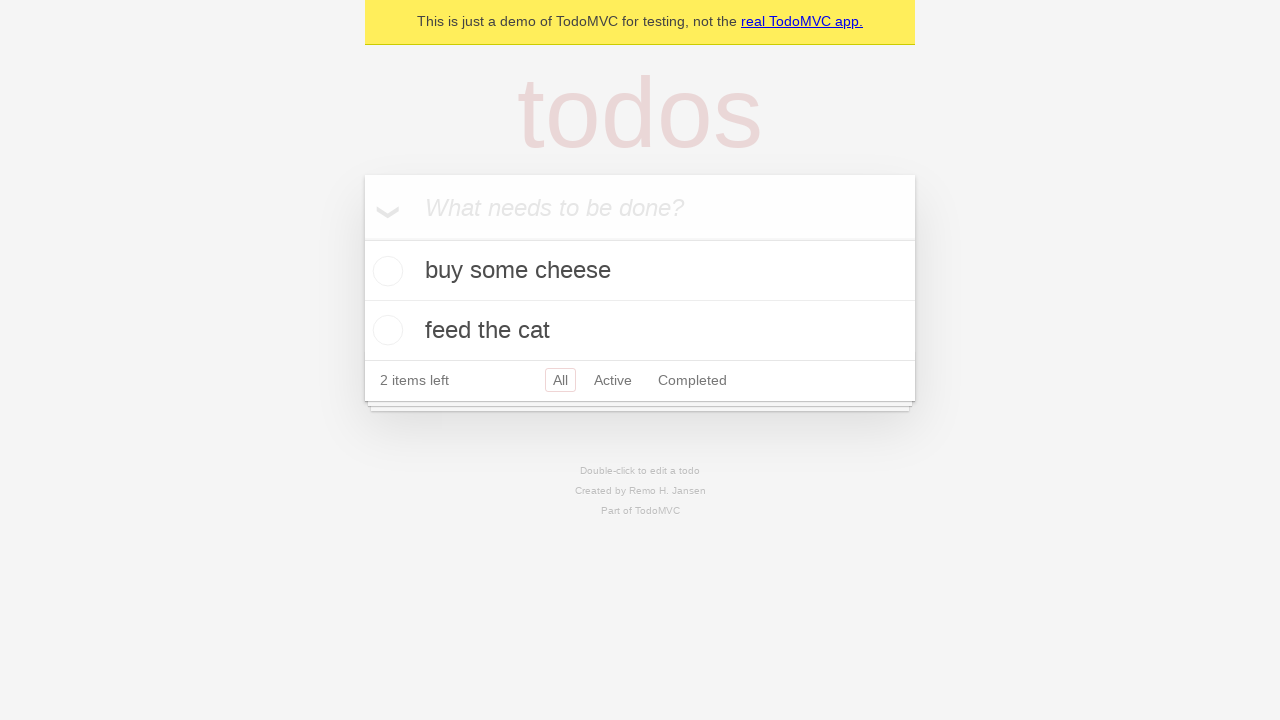

Checked first todo item 'buy some cheese' at (385, 271) on internal:testid=[data-testid="todo-item"s] >> nth=0 >> internal:role=checkbox
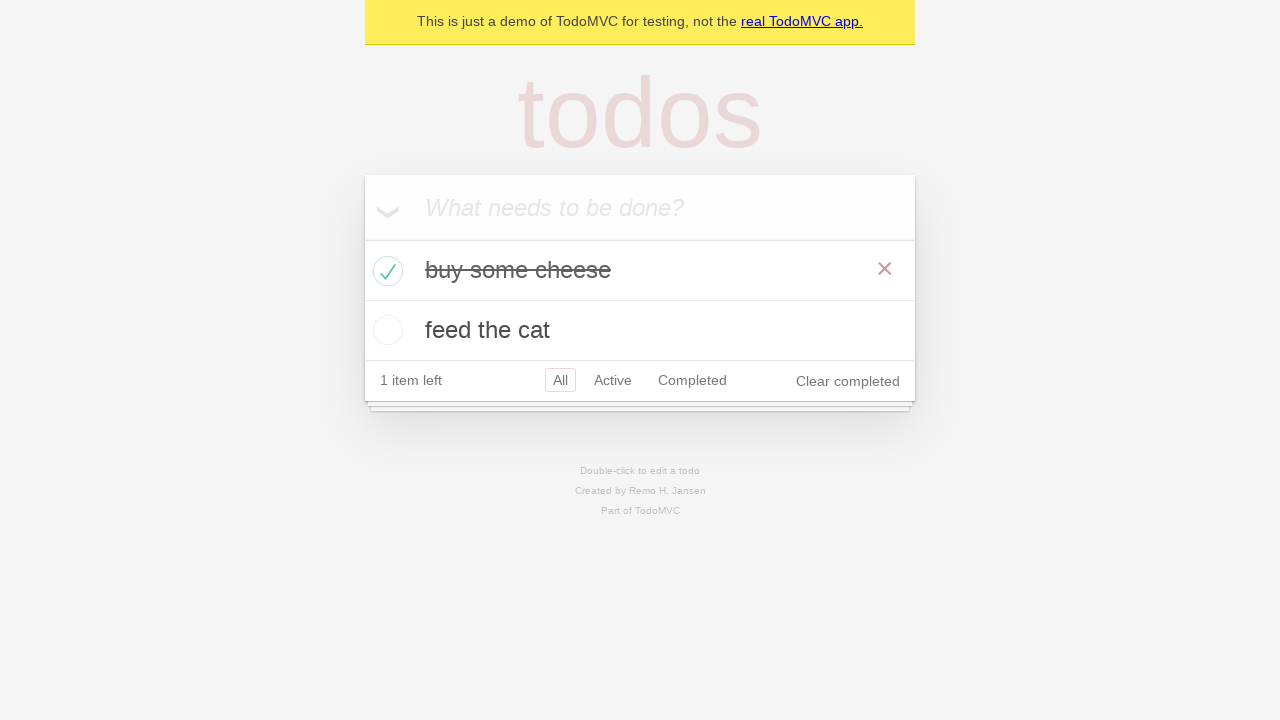

Checked second todo item 'feed the cat' at (385, 330) on internal:testid=[data-testid="todo-item"s] >> nth=1 >> internal:role=checkbox
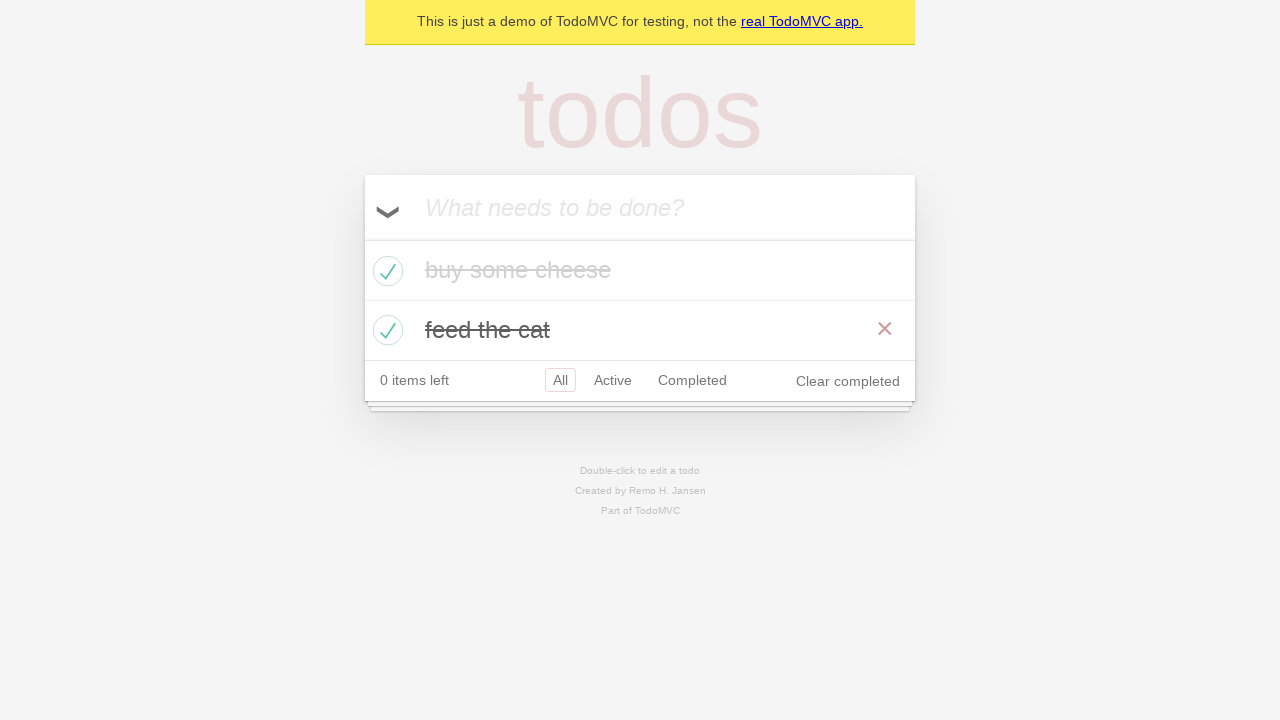

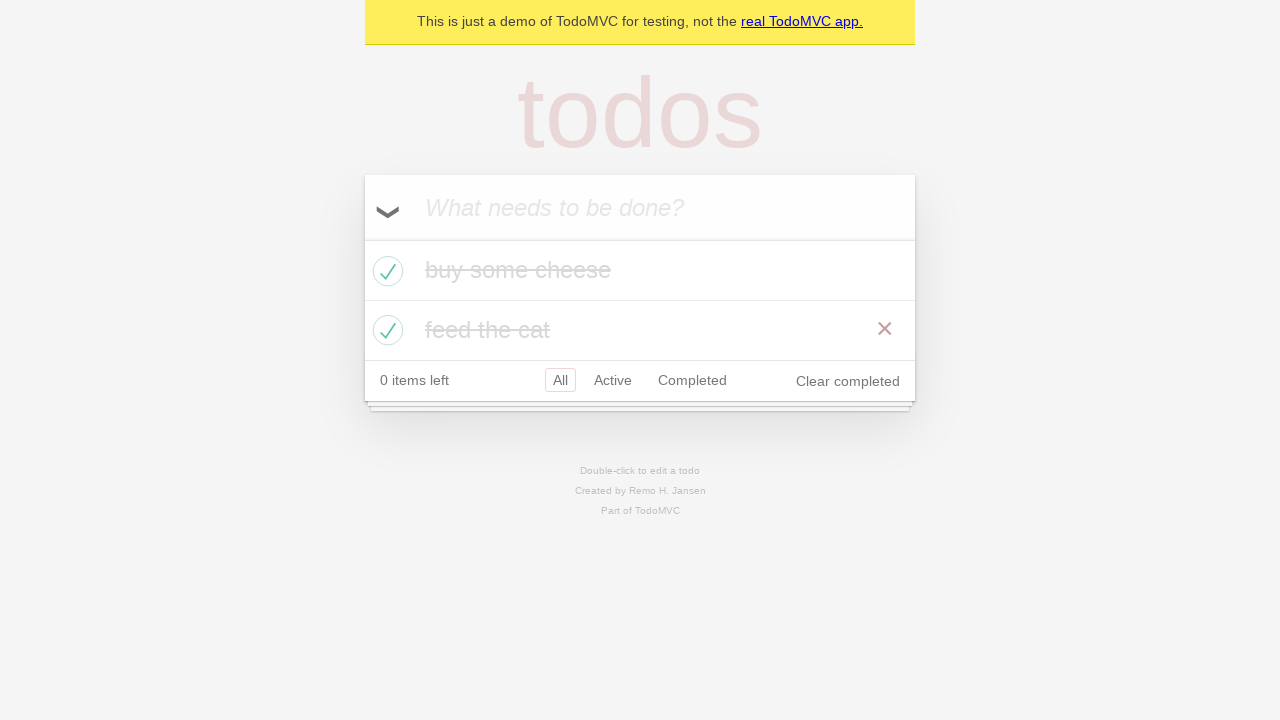